Tests radio button automation by finding radio buttons with ID "male", checking which ones are visible (have non-zero X coordinate), and clicking the first visible one.

Starting URL: http://seleniumpractise.blogspot.in/2016/08/how-to-automate-radio-button-in.html

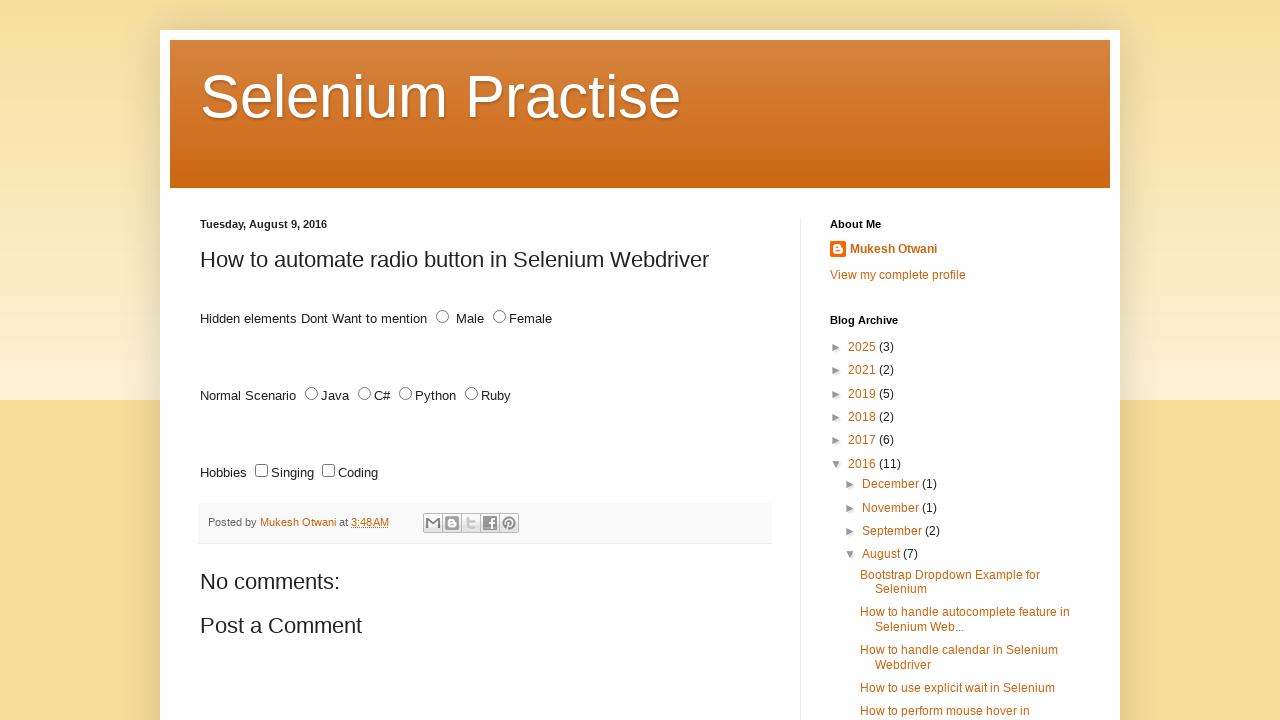

Navigated to radio button automation test page
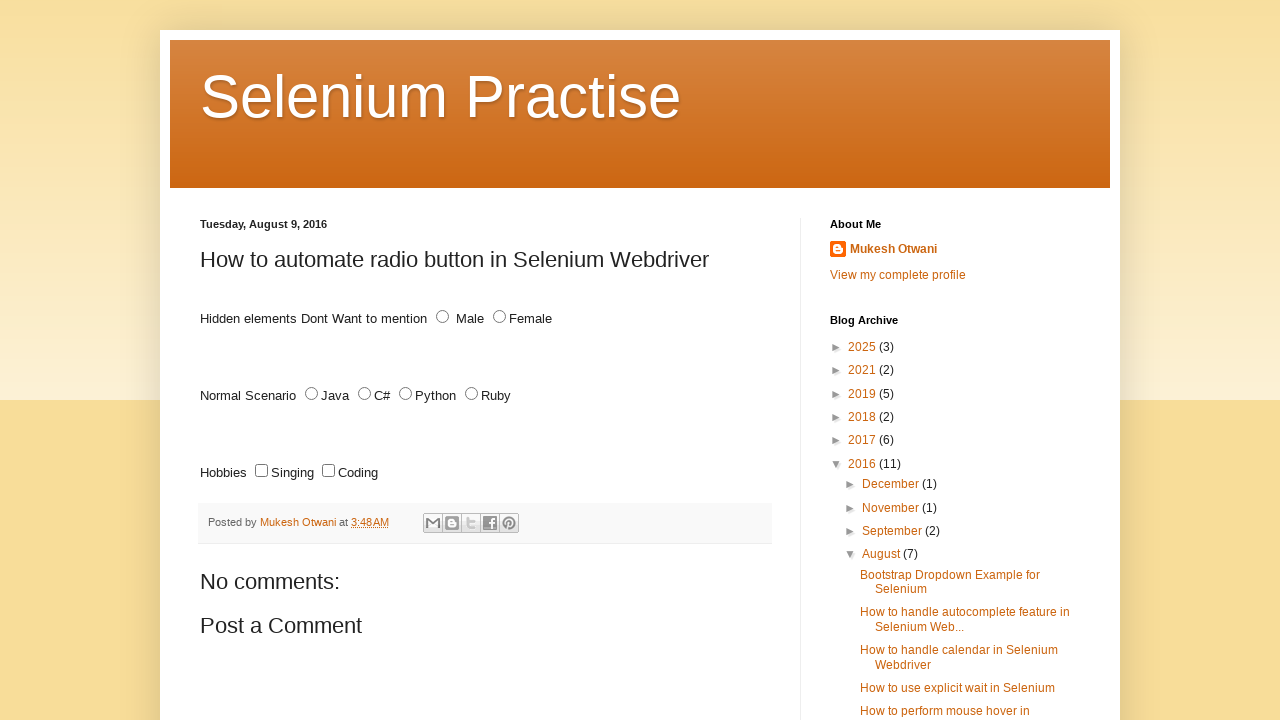

Found all radio buttons with ID 'male'
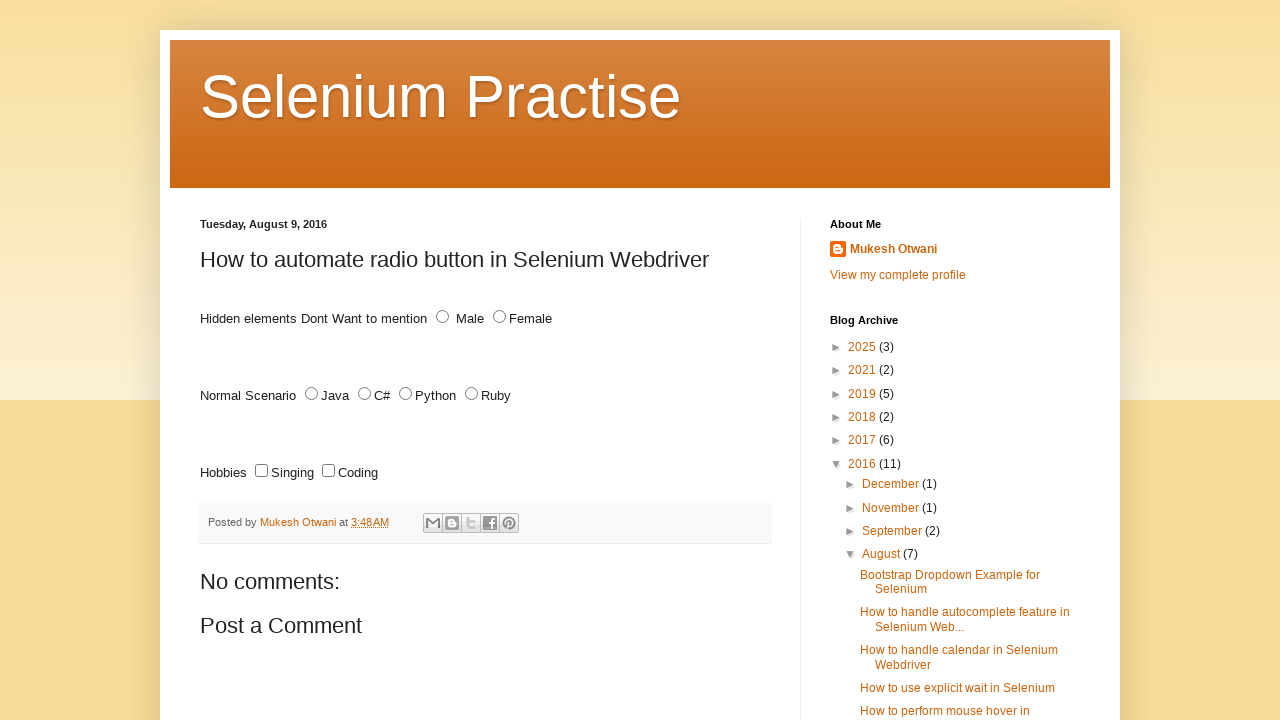

Total radio buttons found: 2
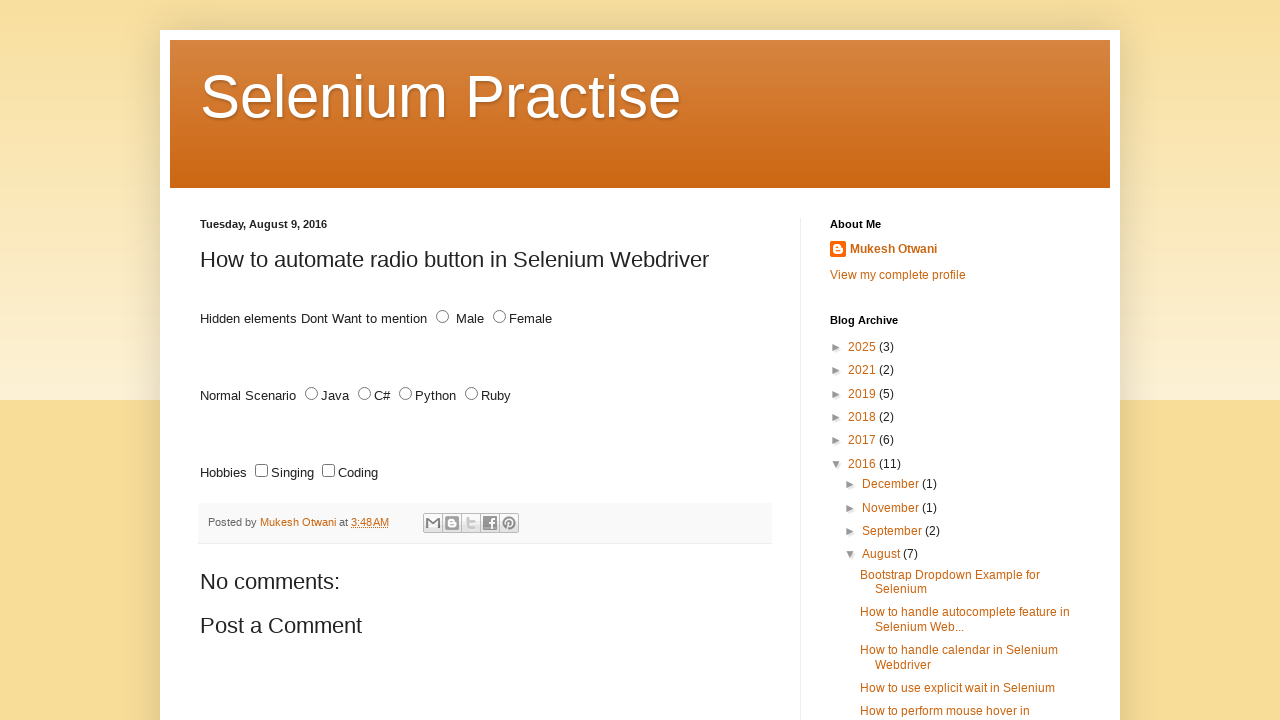

Retrieved bounding box for radio button
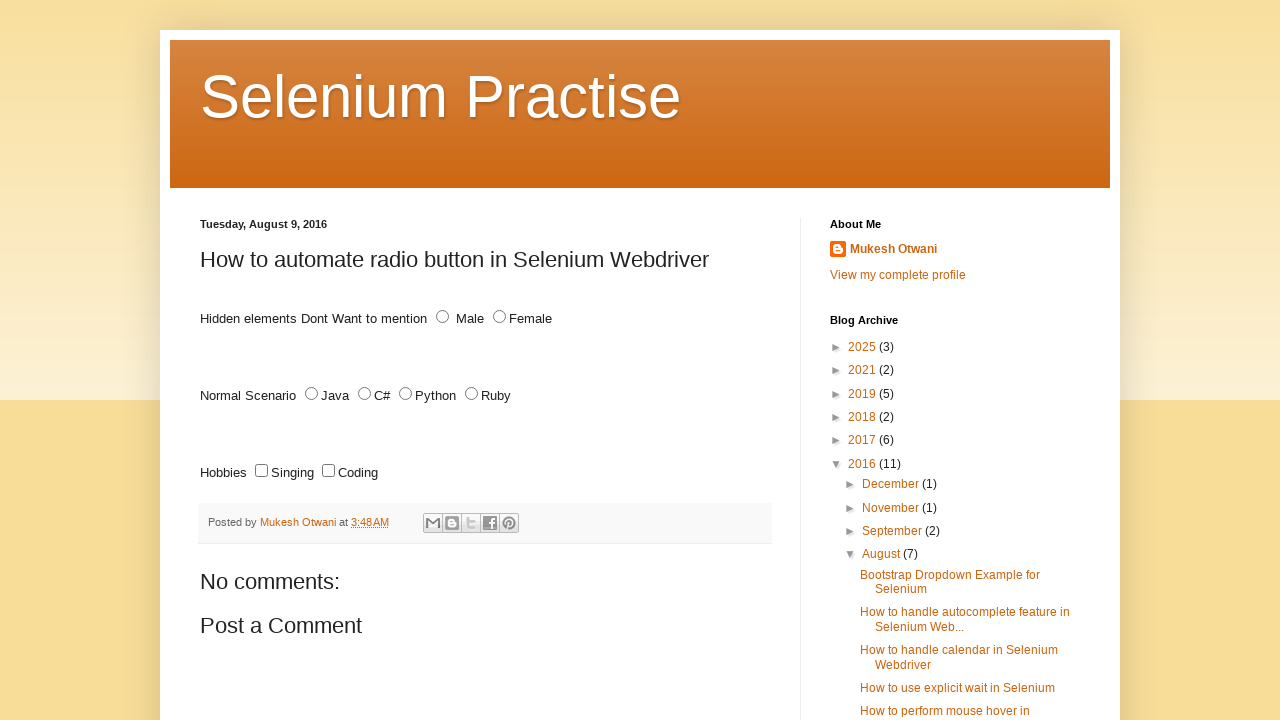

Retrieved bounding box for radio button
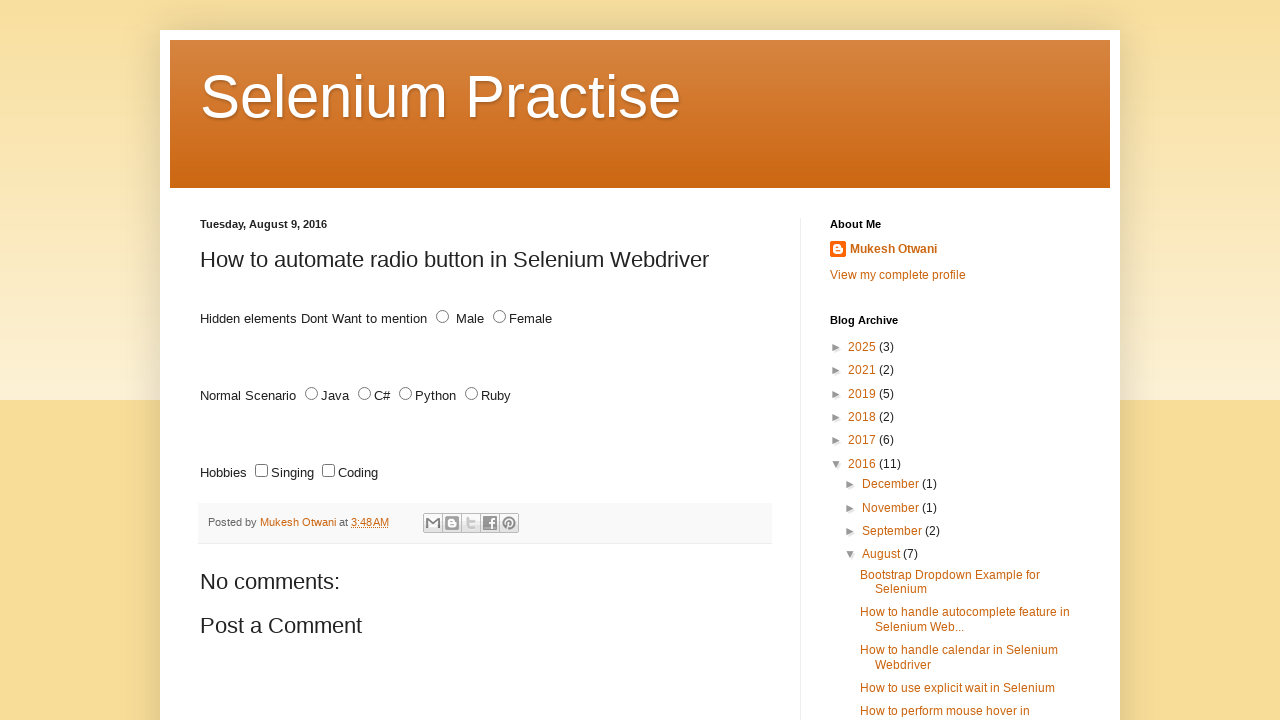

Clicked first visible radio button (X position: 436) at (442, 317) on #male >> nth=1
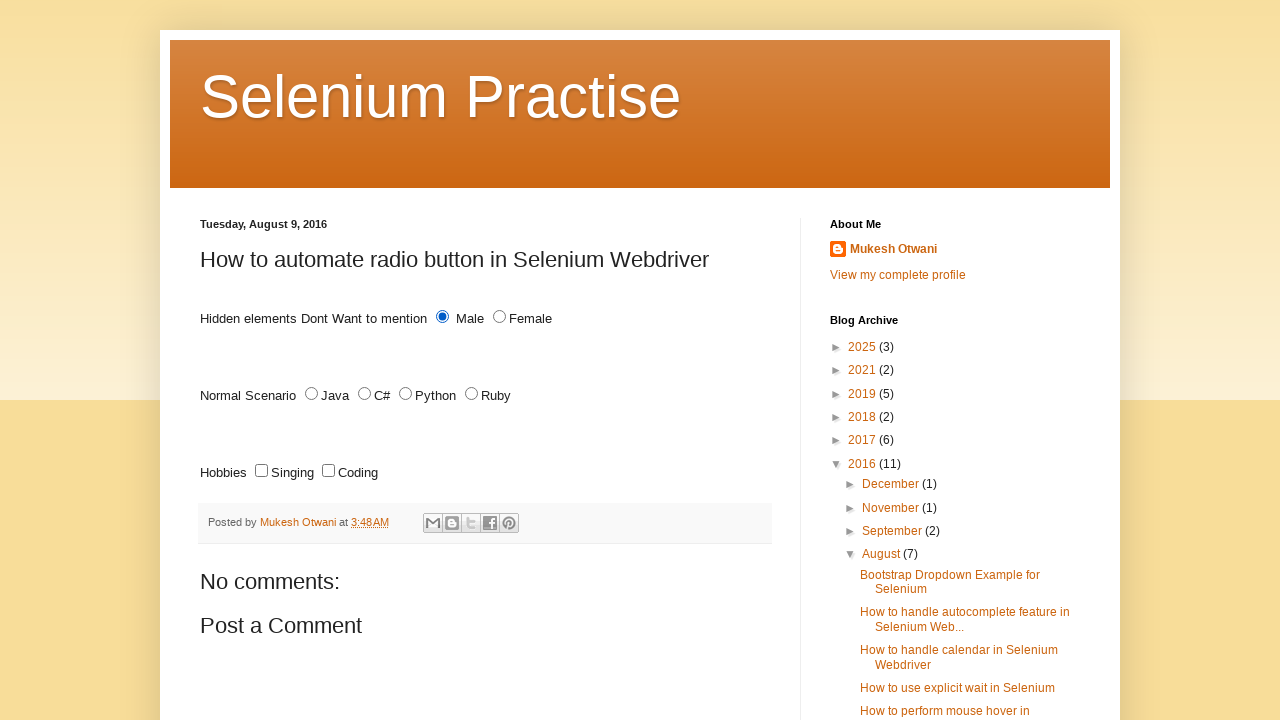

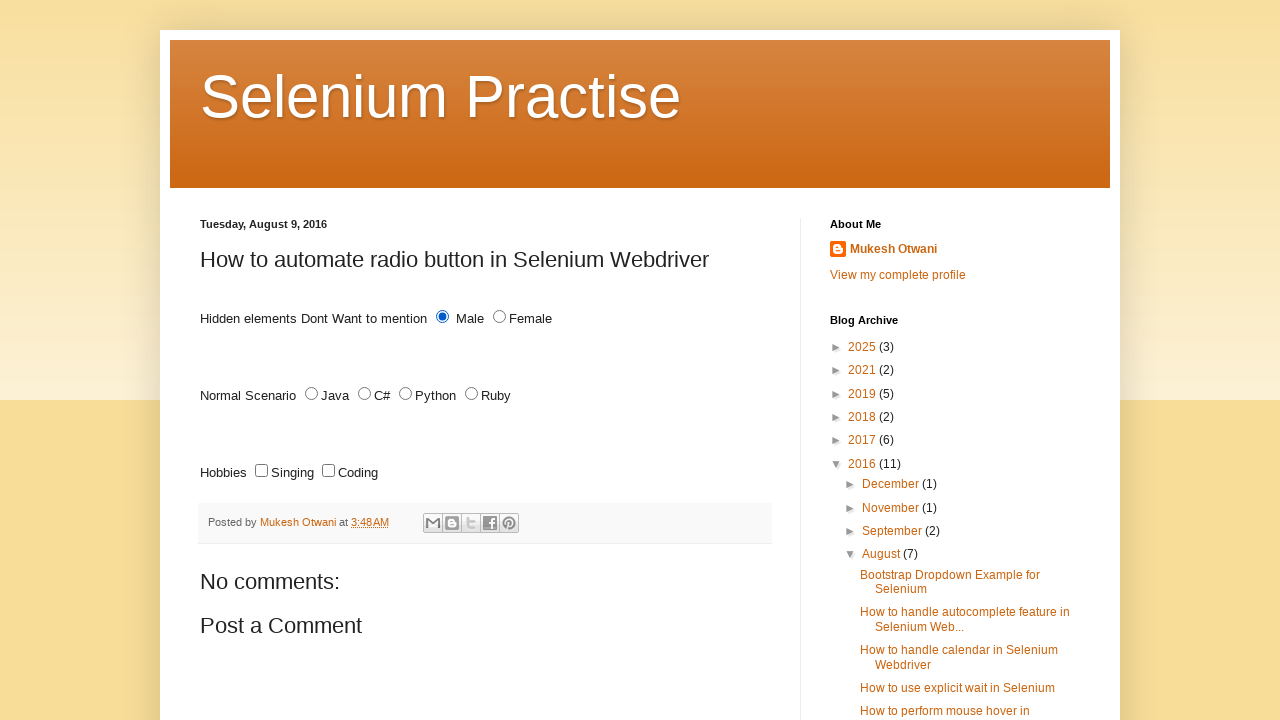